Tests number input field functionality by entering values, clearing the field, and entering new values

Starting URL: http://the-internet.herokuapp.com/inputs

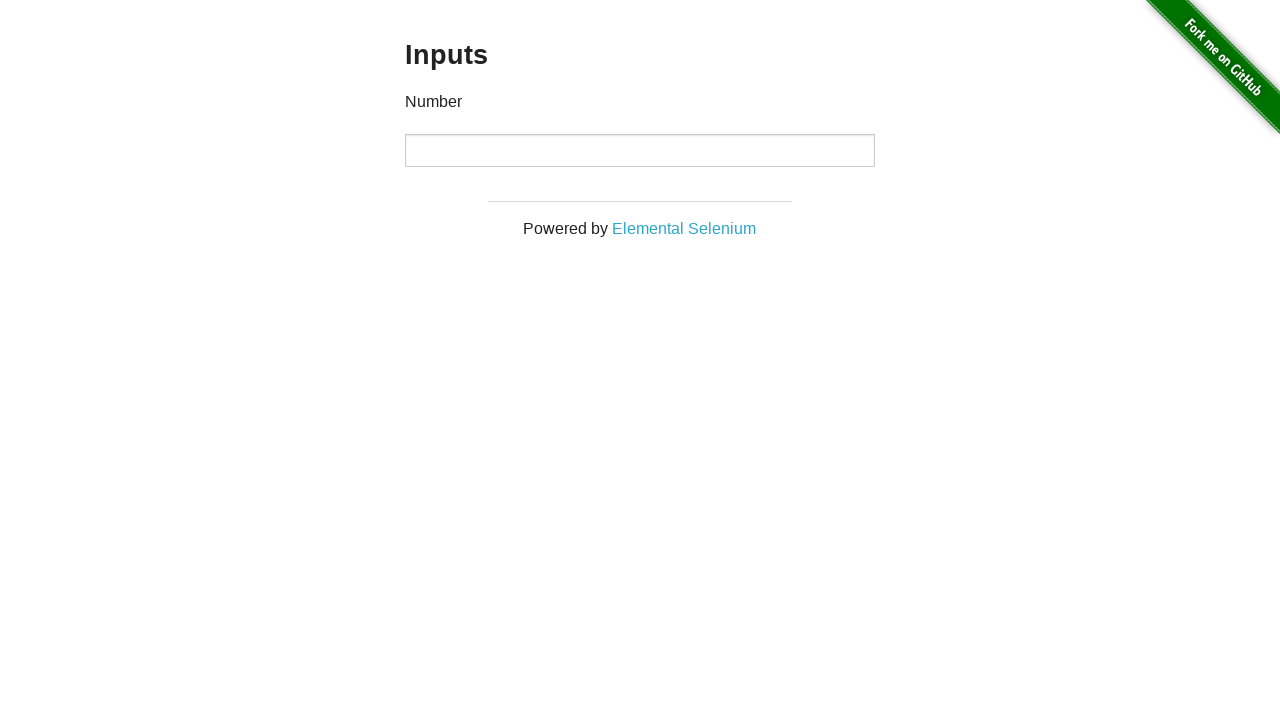

Entered initial value '1000' in the number input field on input
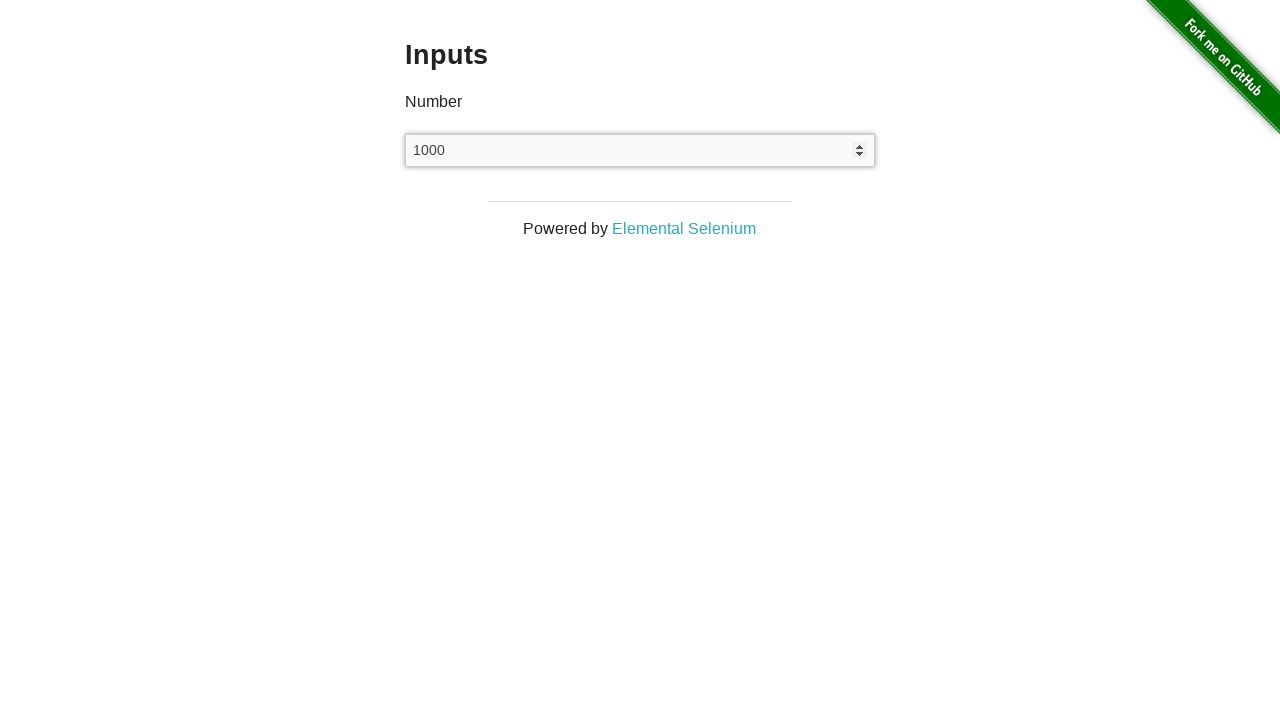

Cleared the number input field on input
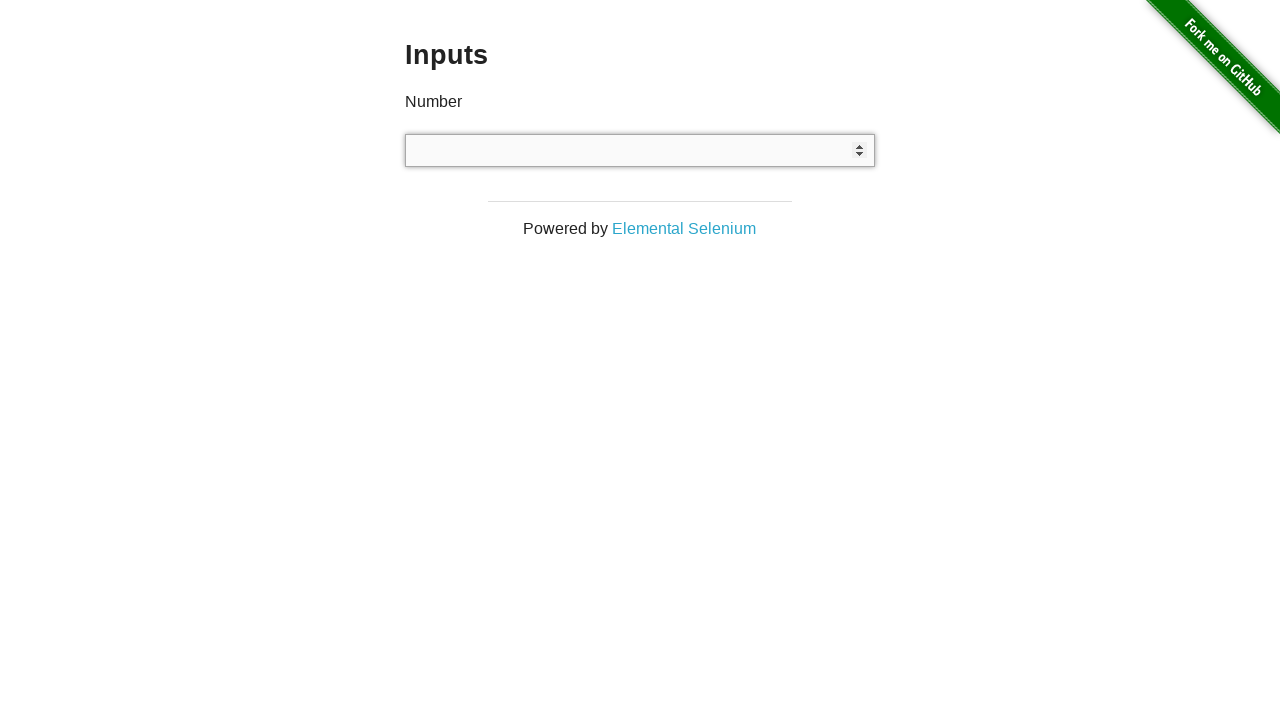

Entered new value '999' in the number input field on input
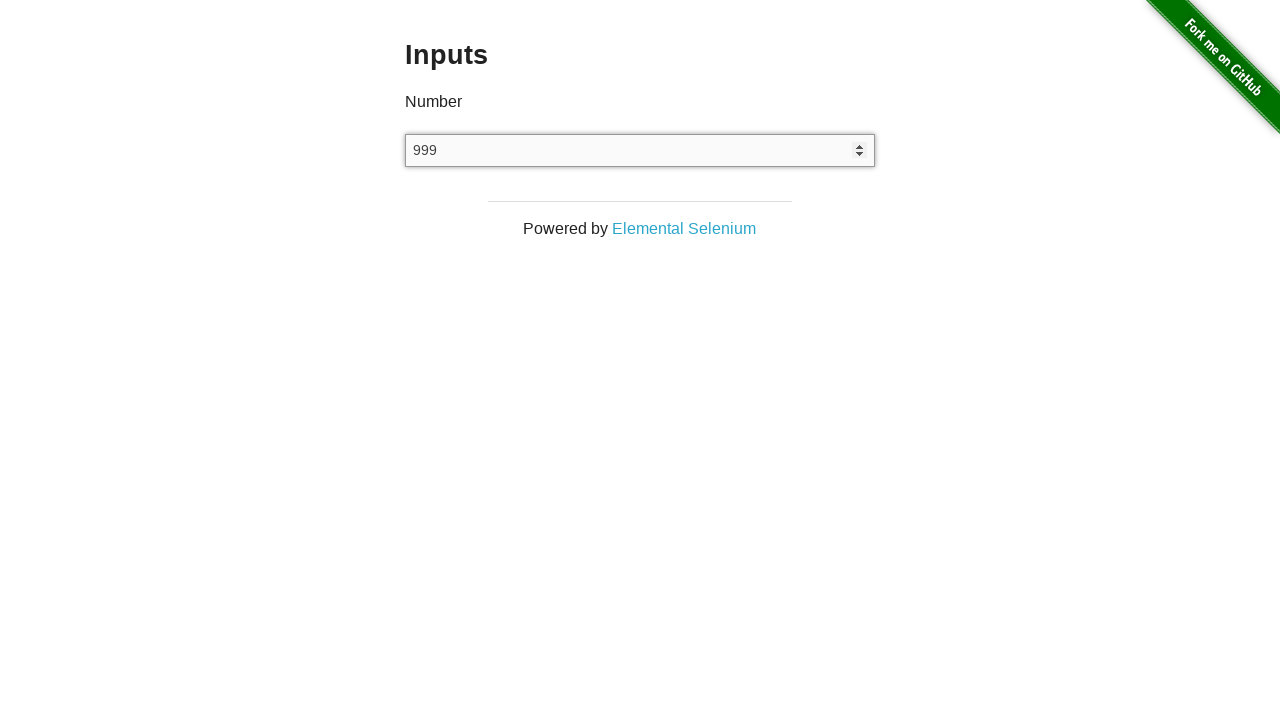

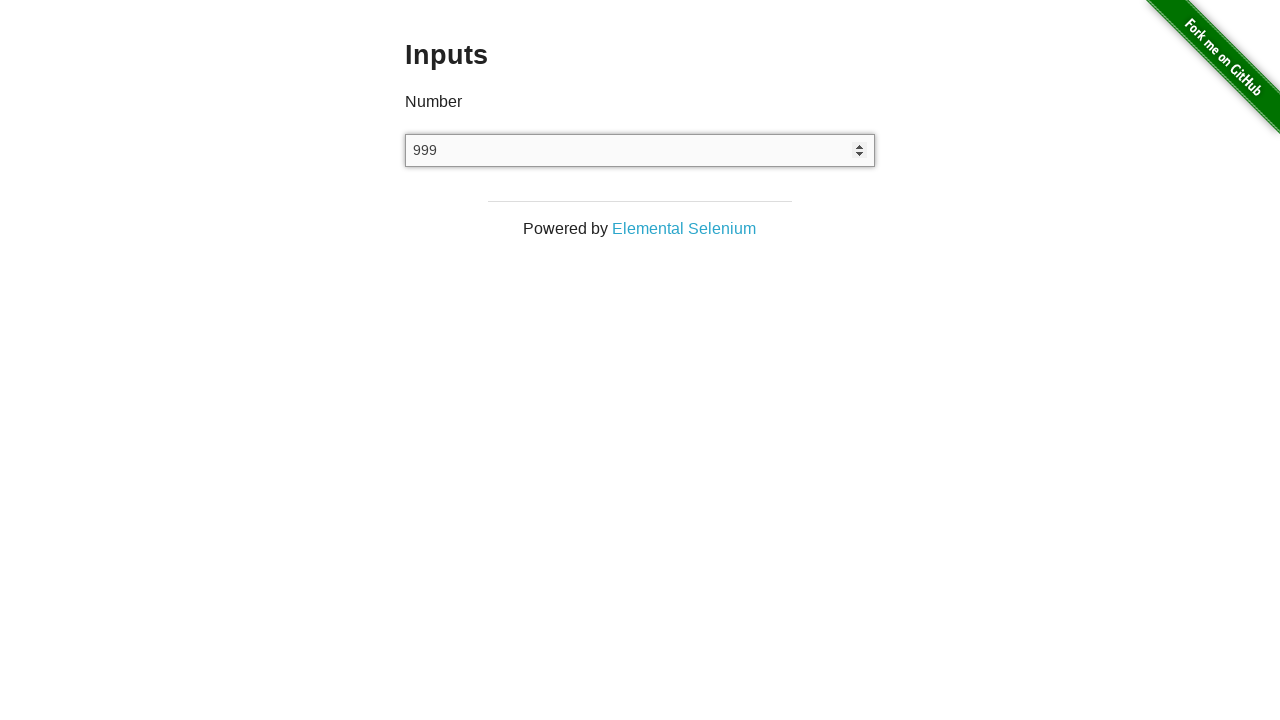